Tests page refresh functionality by loading YouTube and refreshing the page

Starting URL: https://www.youtube.com

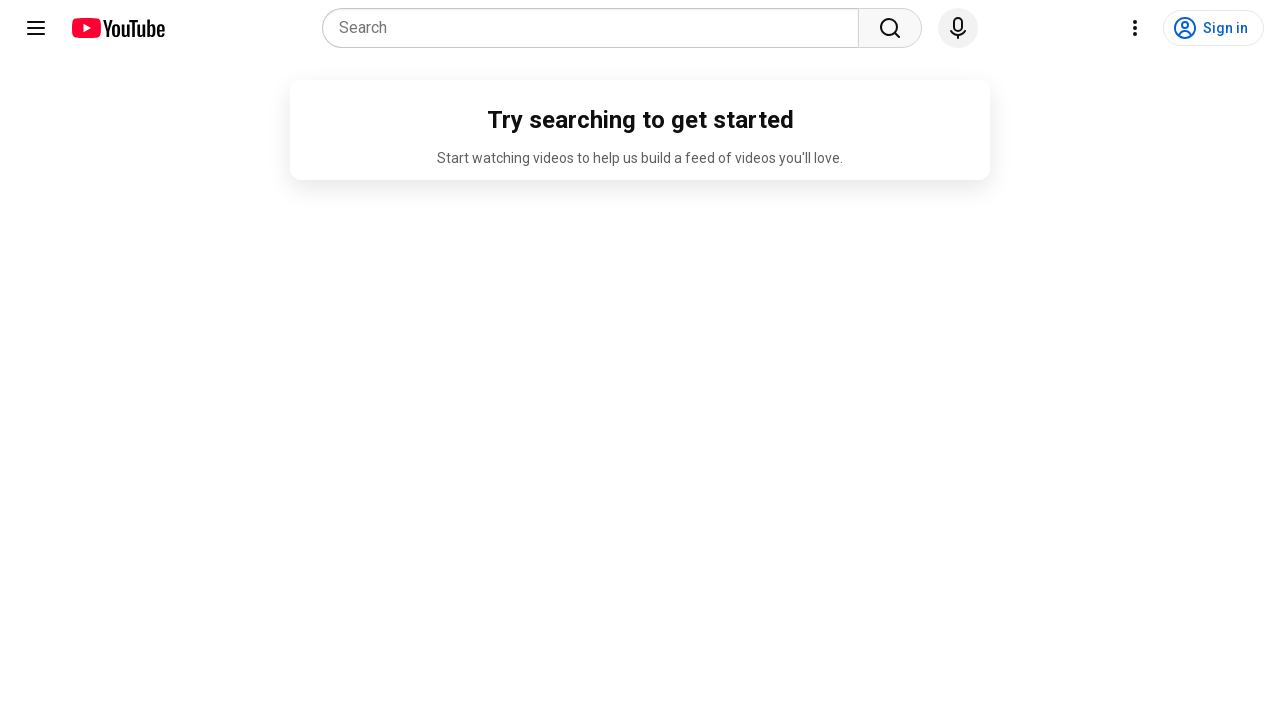

Navigated to YouTube homepage
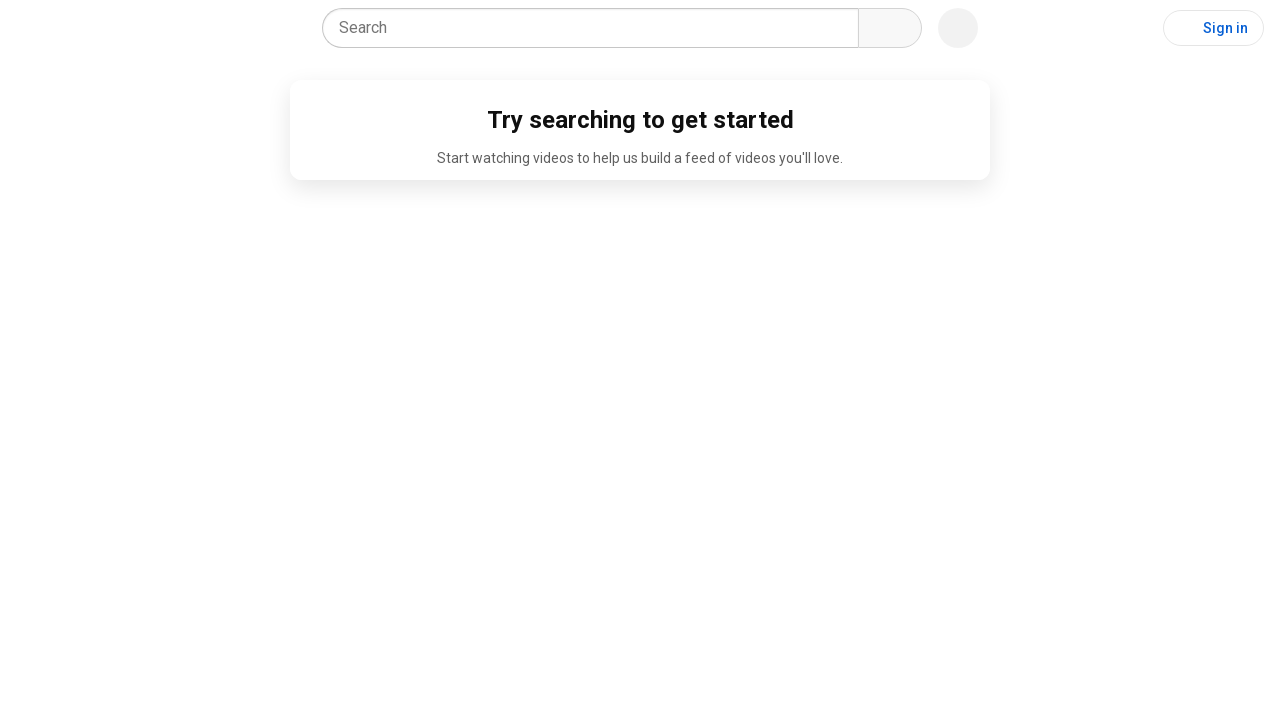

Refreshed the YouTube page
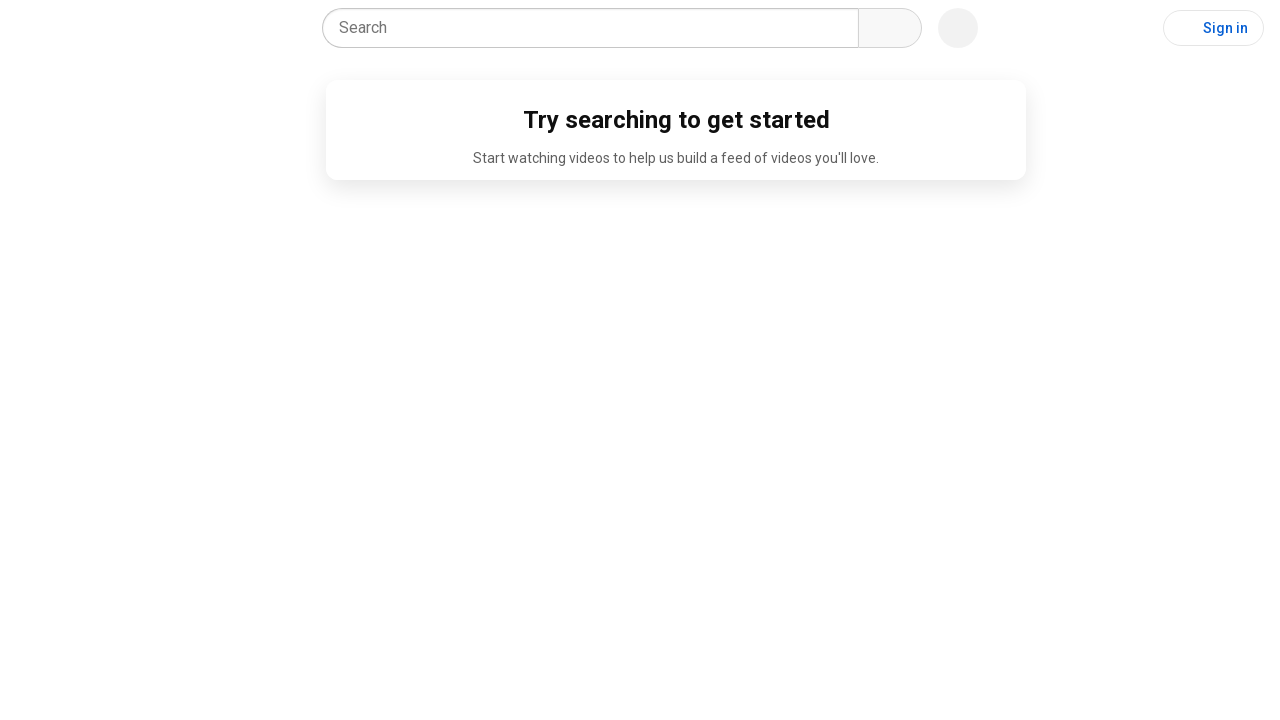

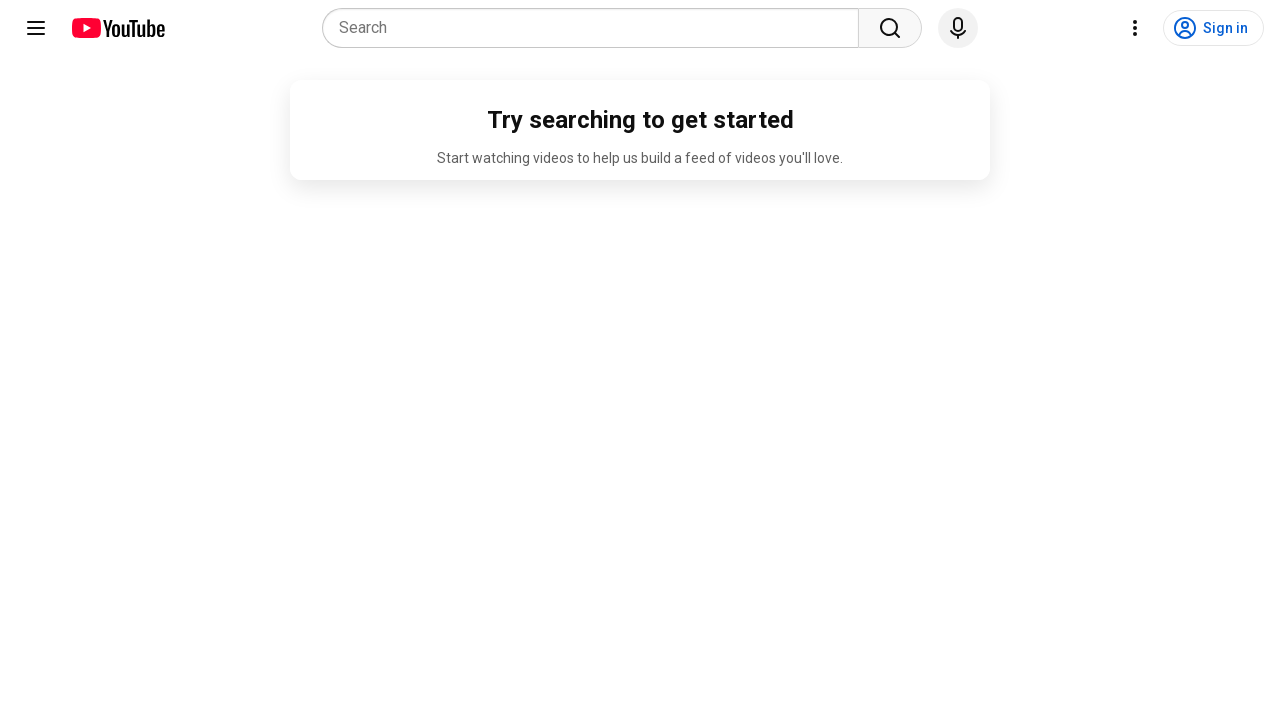